Calculates a math value, clicks a link with that text, then fills out a form with personal information

Starting URL: http://suninjuly.github.io/find_link_text

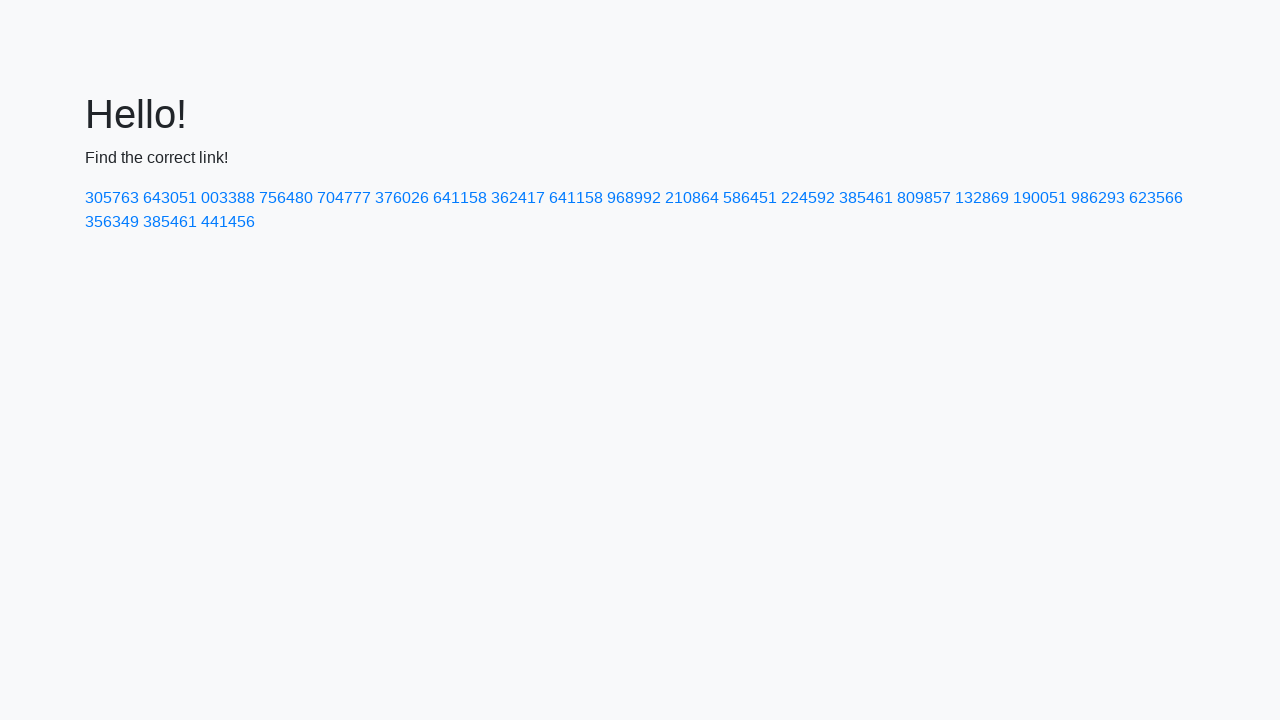

Calculated math value for link text
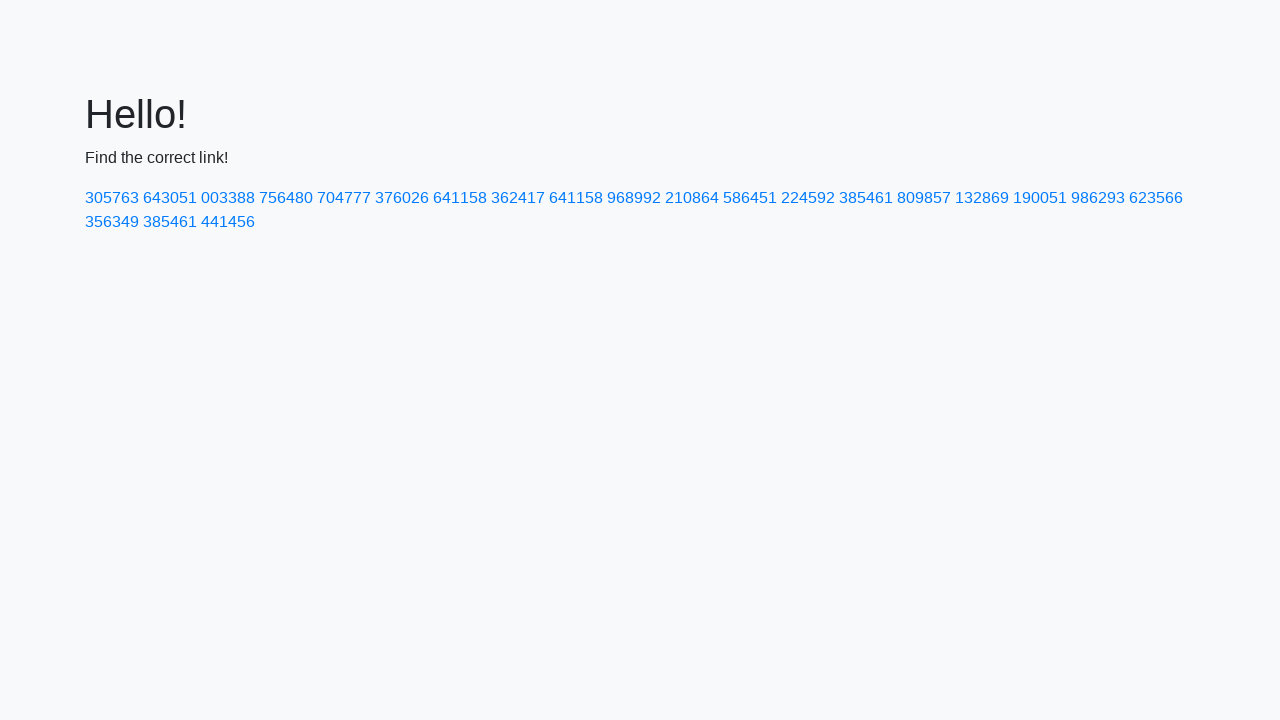

Clicked link with calculated text '224592' at (808, 198) on text=224592
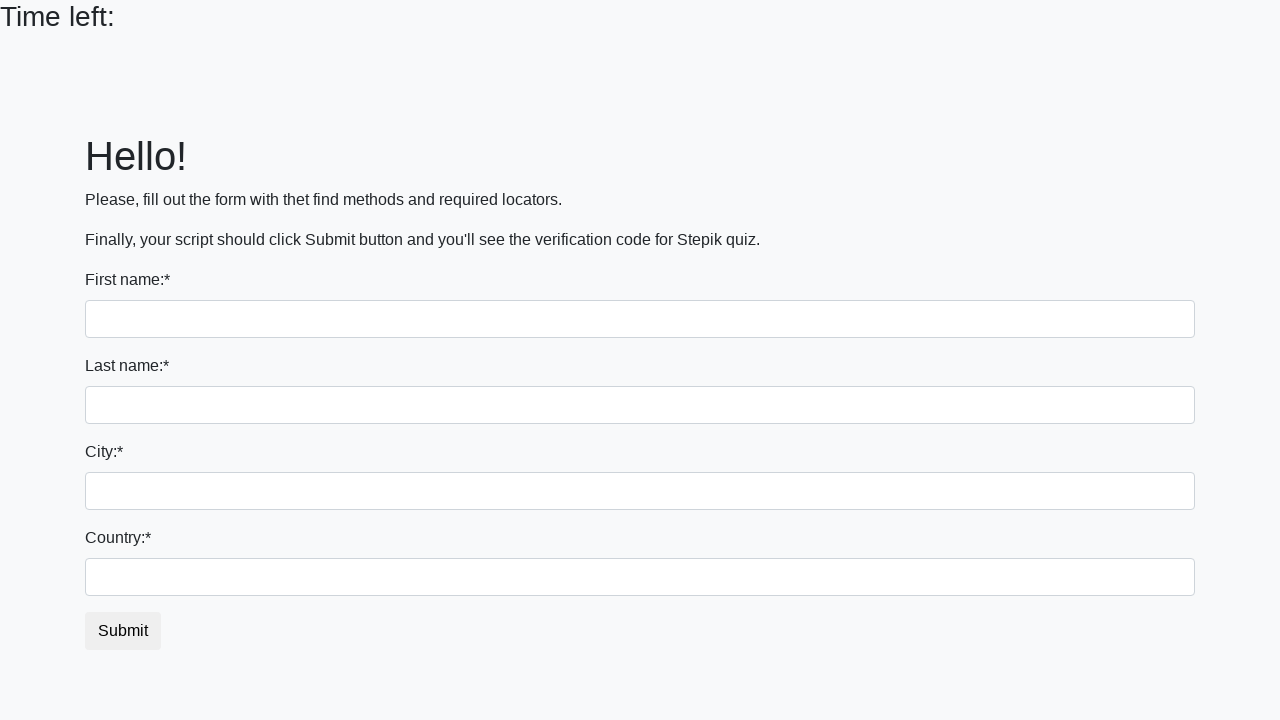

Filled first name field with 'Ivan' on input:first-of-type
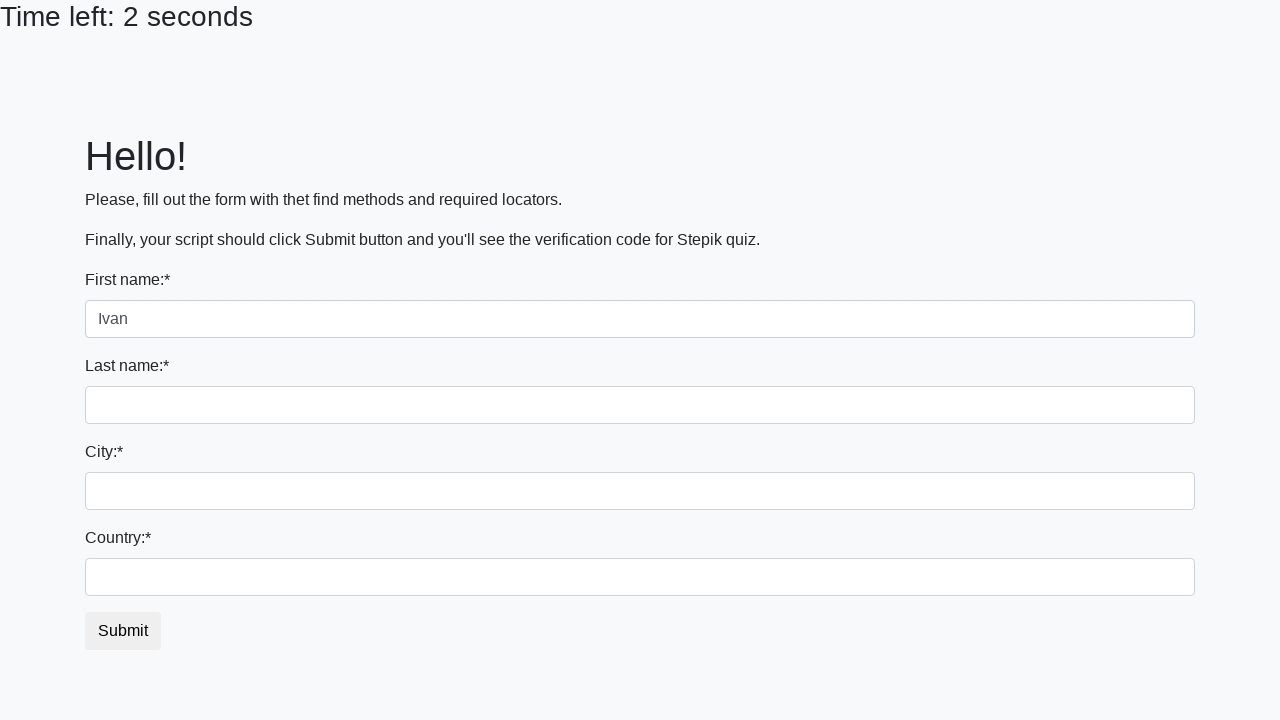

Filled last name field with 'Petrov' on input[name='last_name']
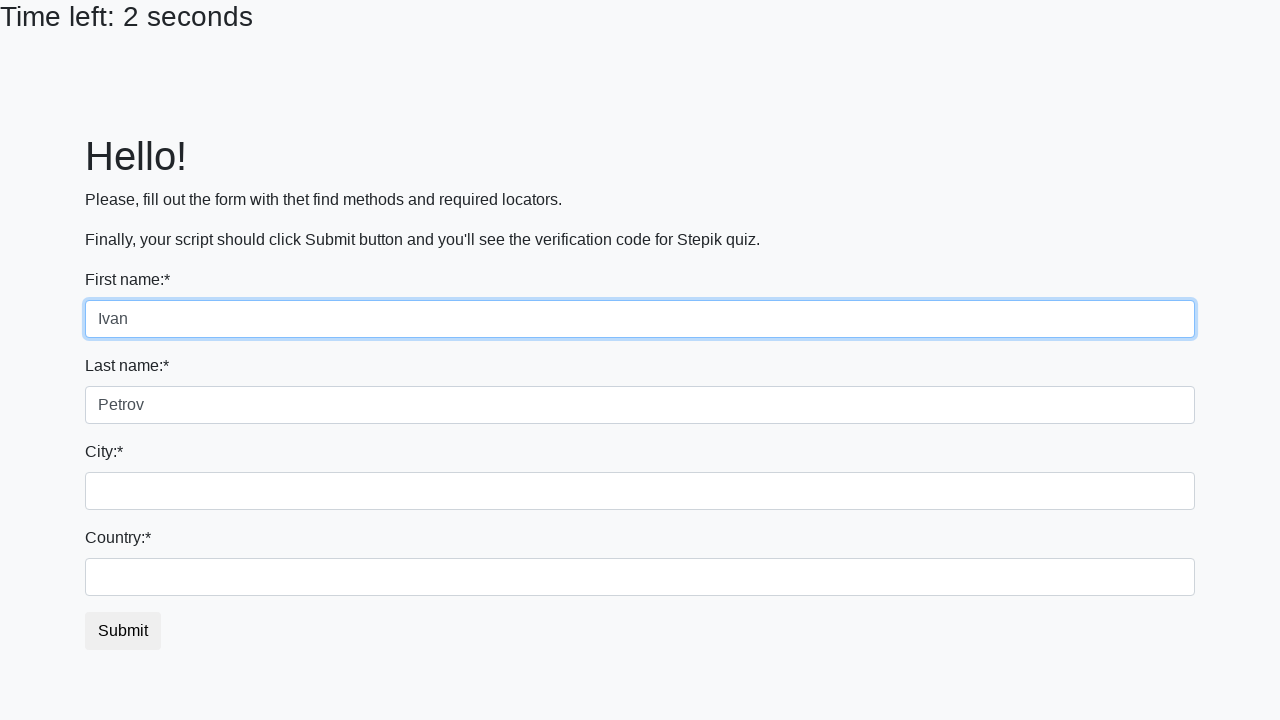

Filled city field with 'Smolensk' on .city
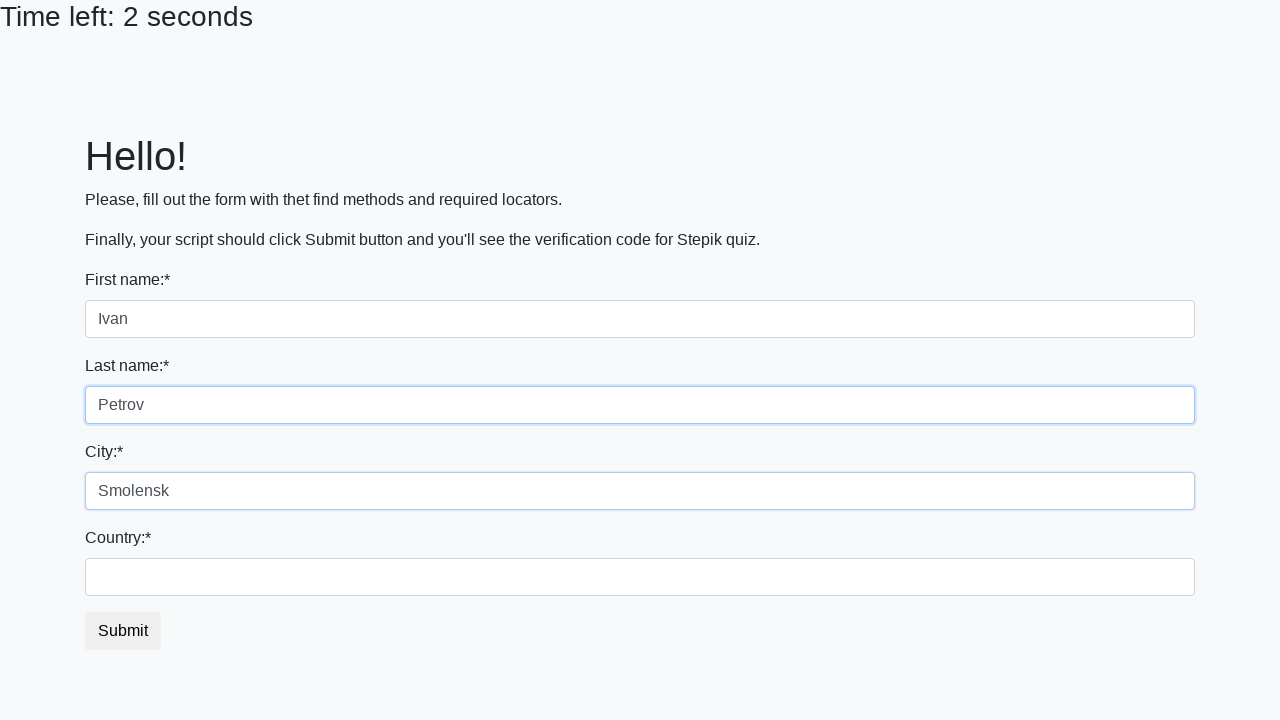

Filled country field with 'Russia' on #country
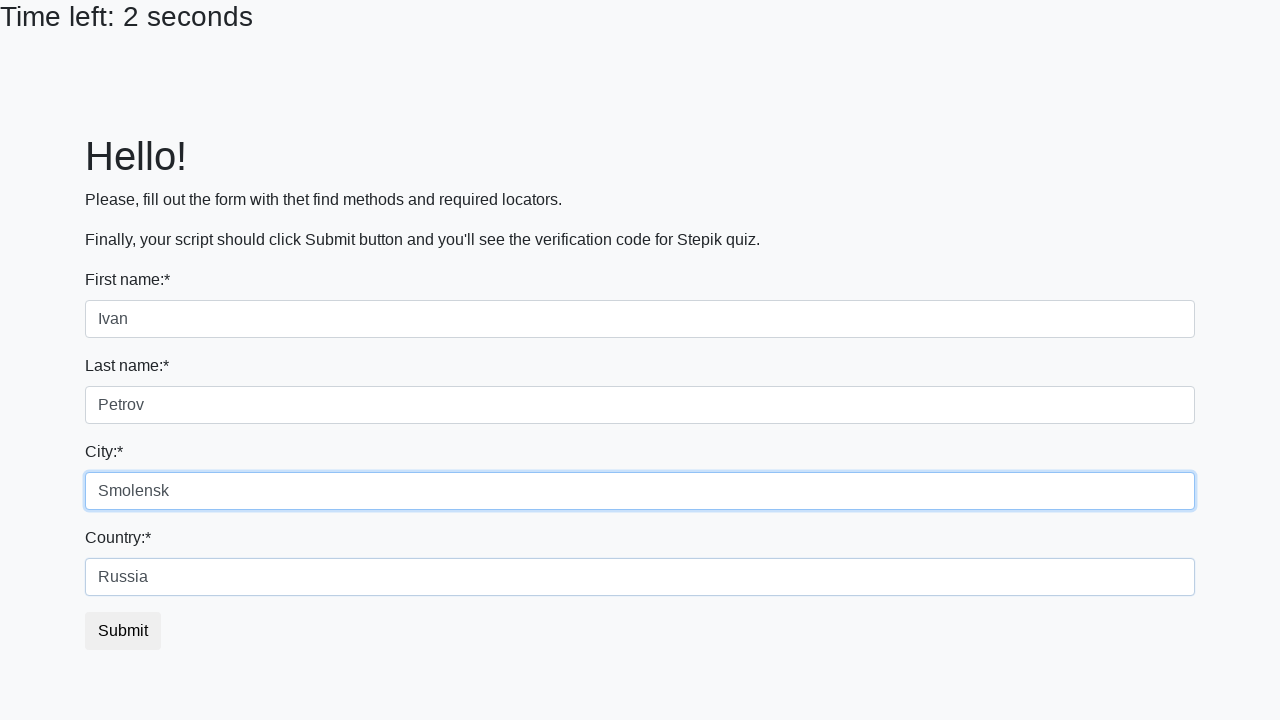

Clicked submit button to complete form at (123, 631) on button.btn
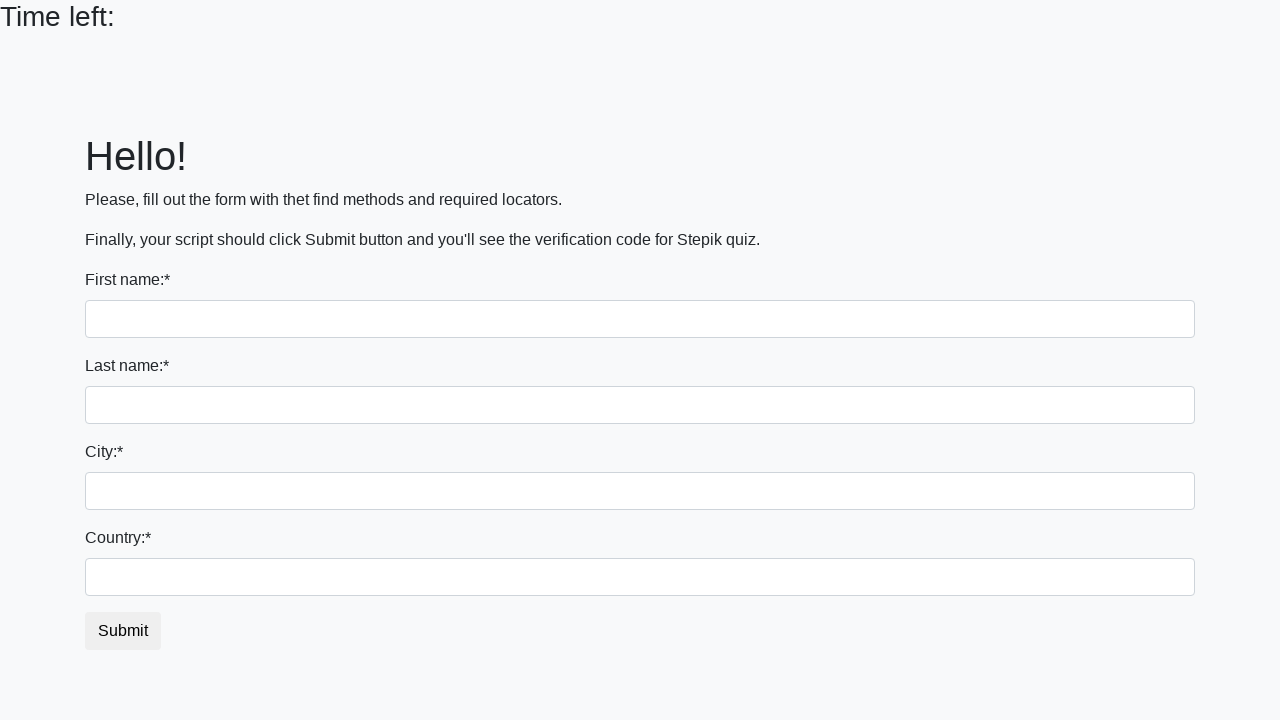

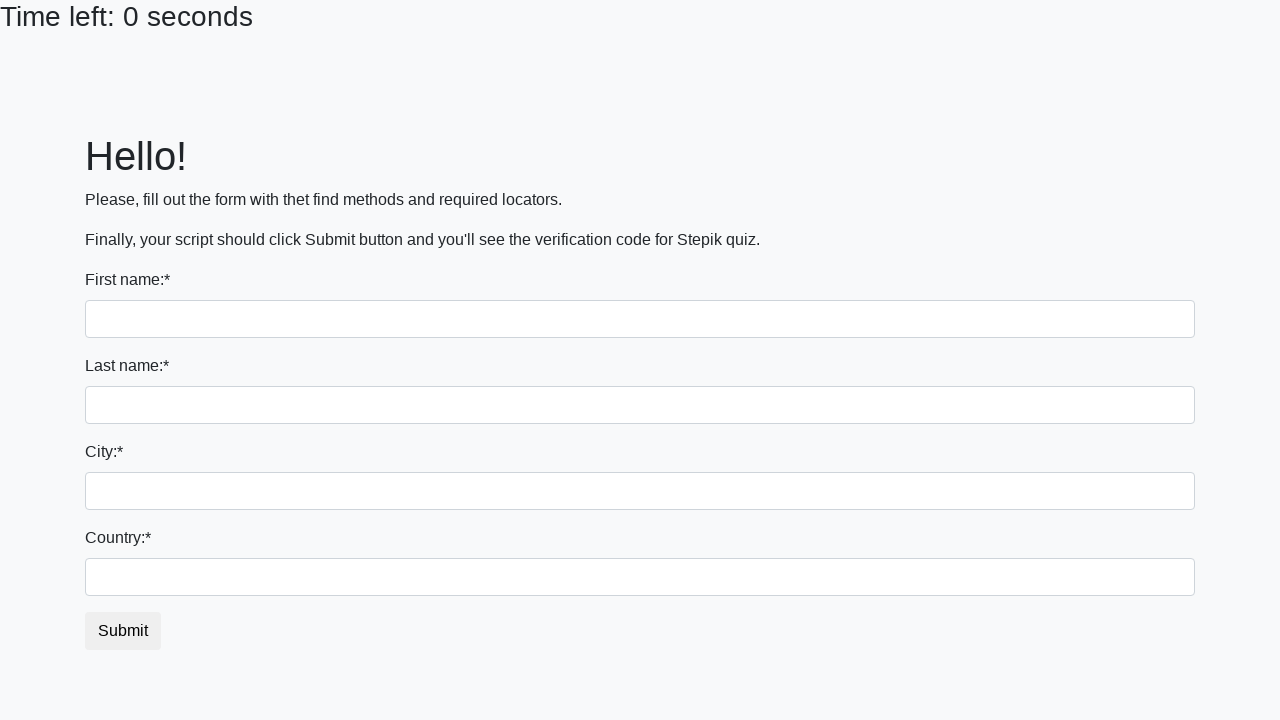